Opens the Snapdeal e-commerce website homepage and waits for it to load

Starting URL: https://www.snapdeal.com/

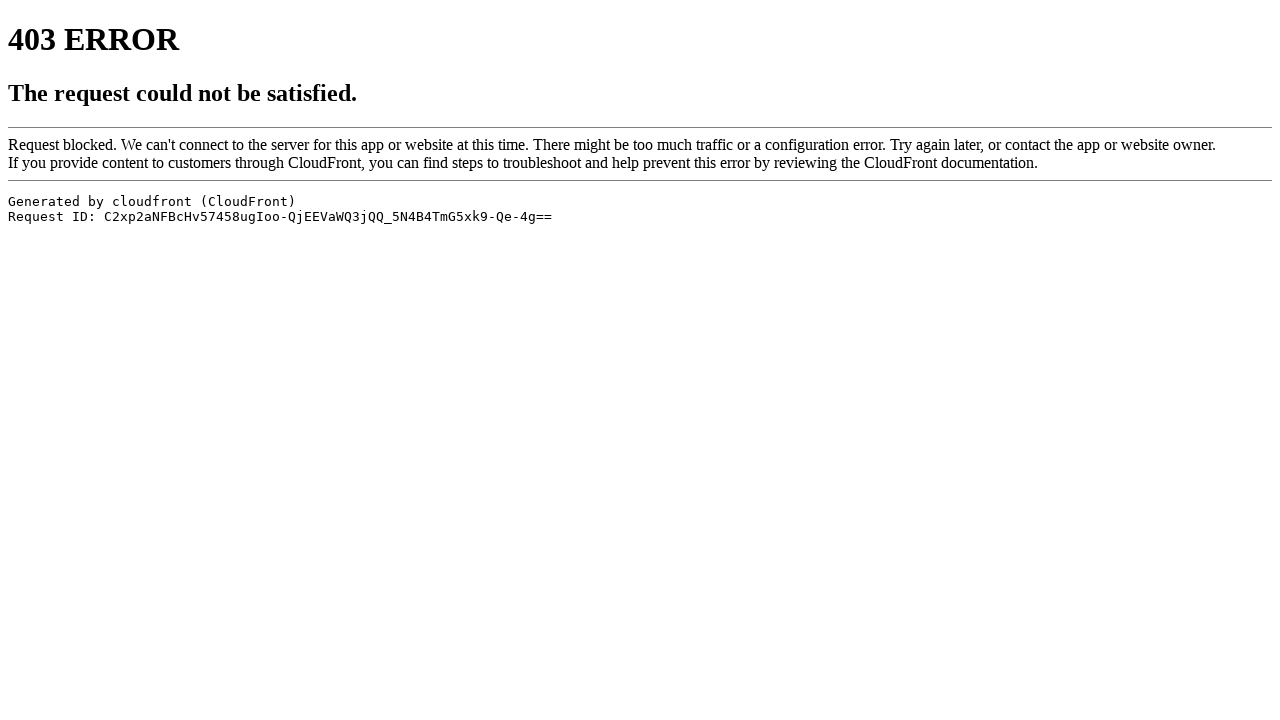

Navigated to Snapdeal homepage
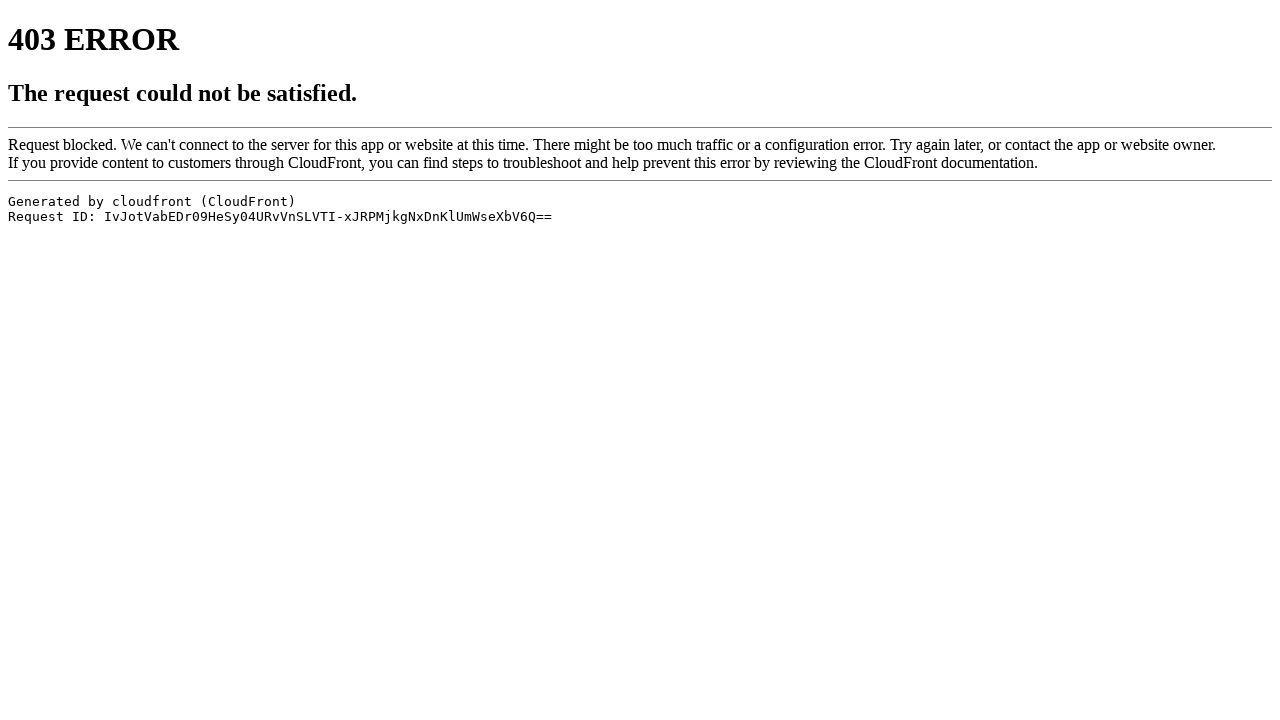

Page DOM content loaded
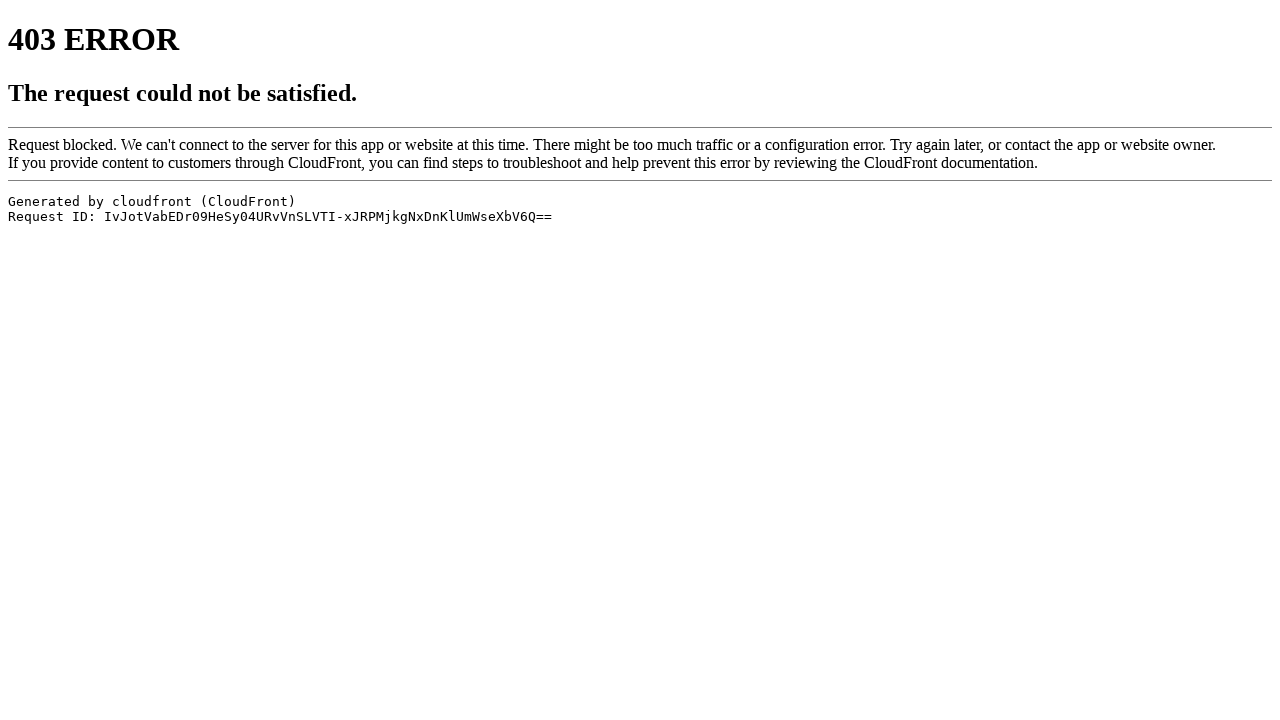

Body element is visible - Snapdeal homepage fully loaded
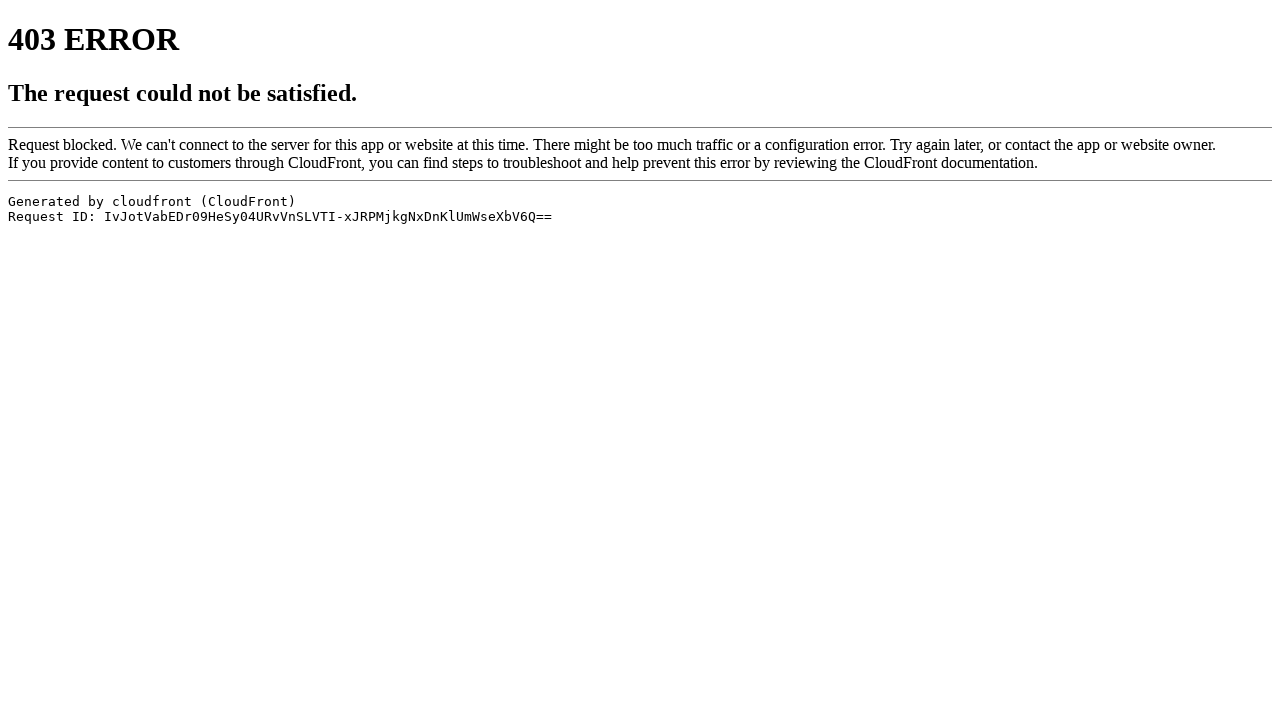

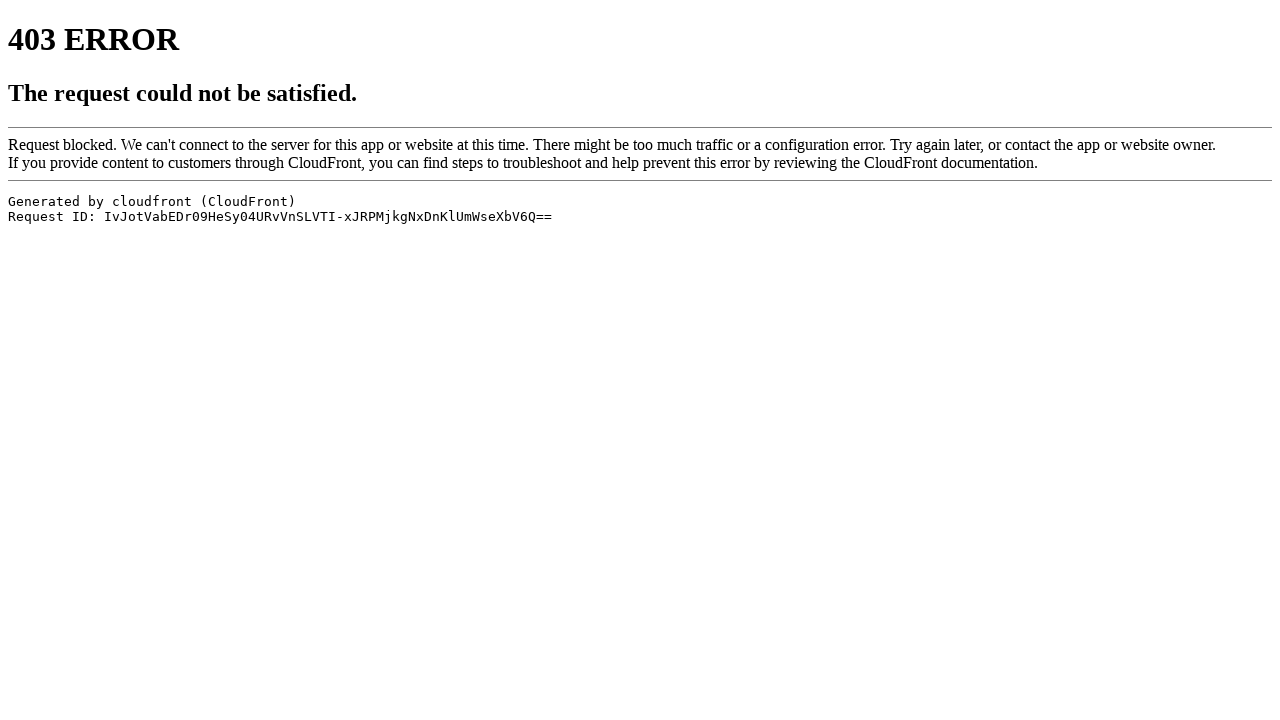